Tests a horizontal slider by moving it right 10 times and then left 11 times using arrow keys, verifying the value changes correctly at each step.

Starting URL: https://the-internet.herokuapp.com/horizontal_slider

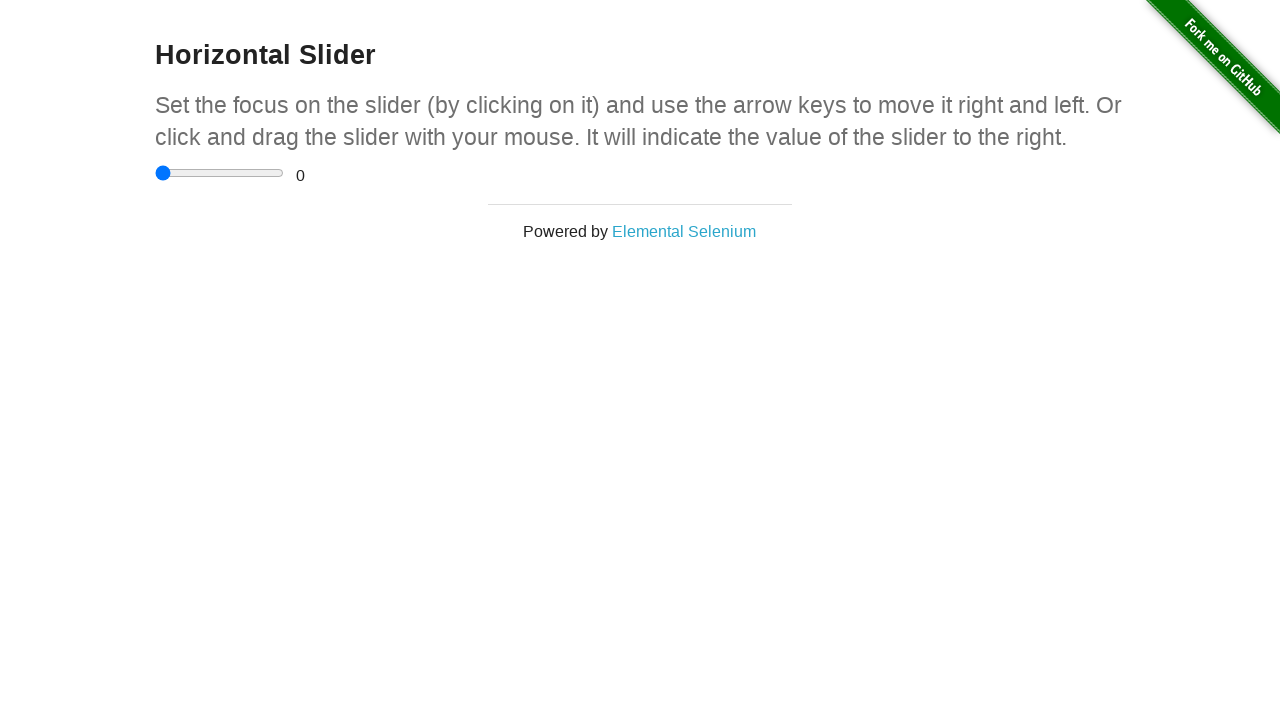

Located the horizontal slider element
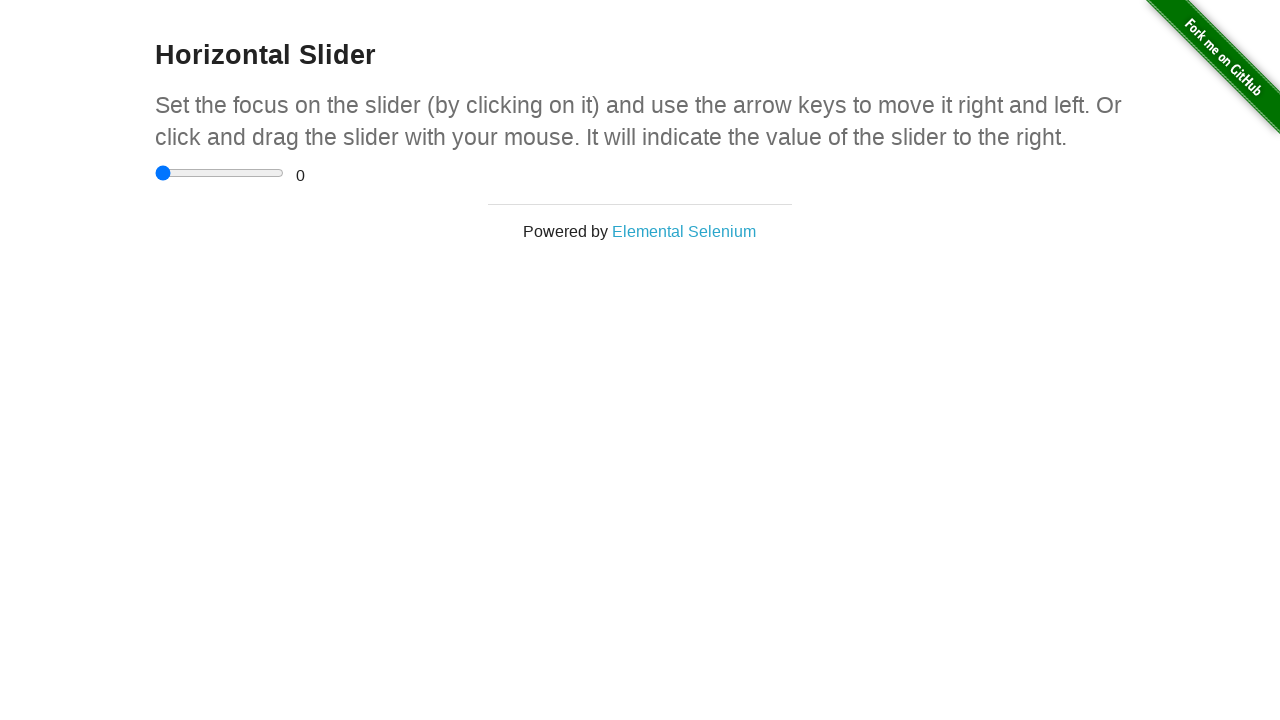

Located the range value display element
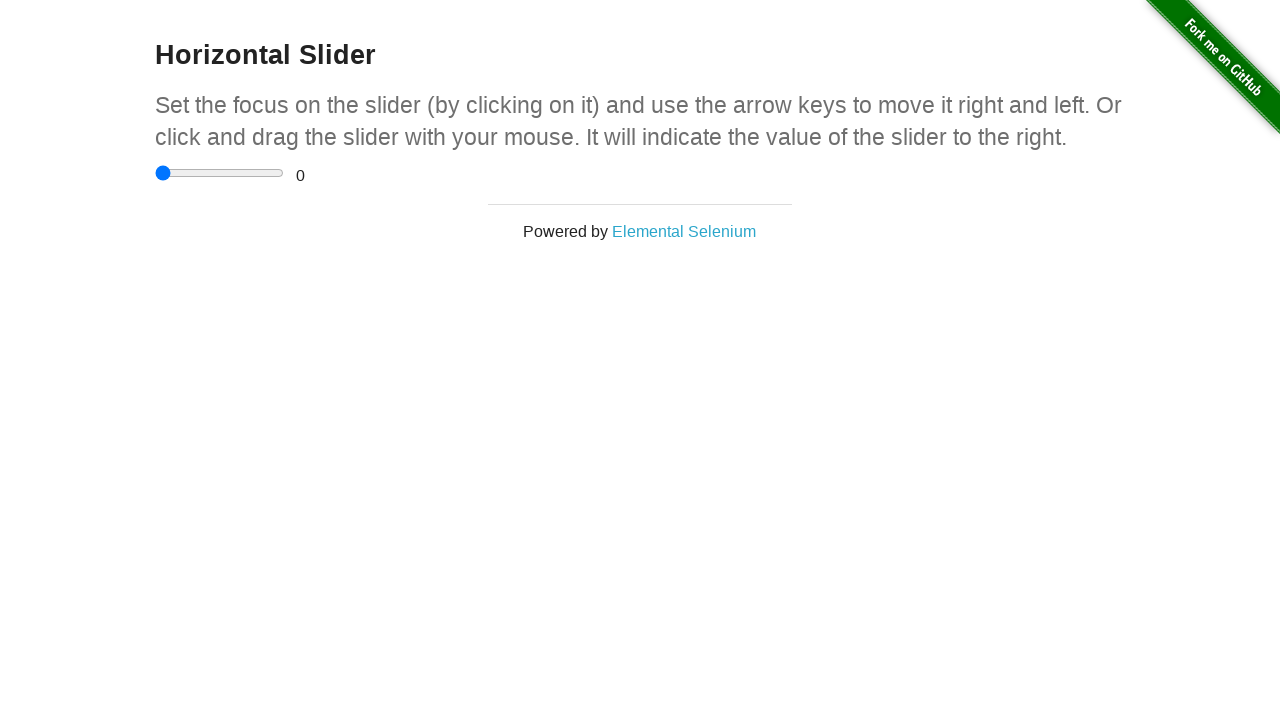

Verified slider initial value is 0
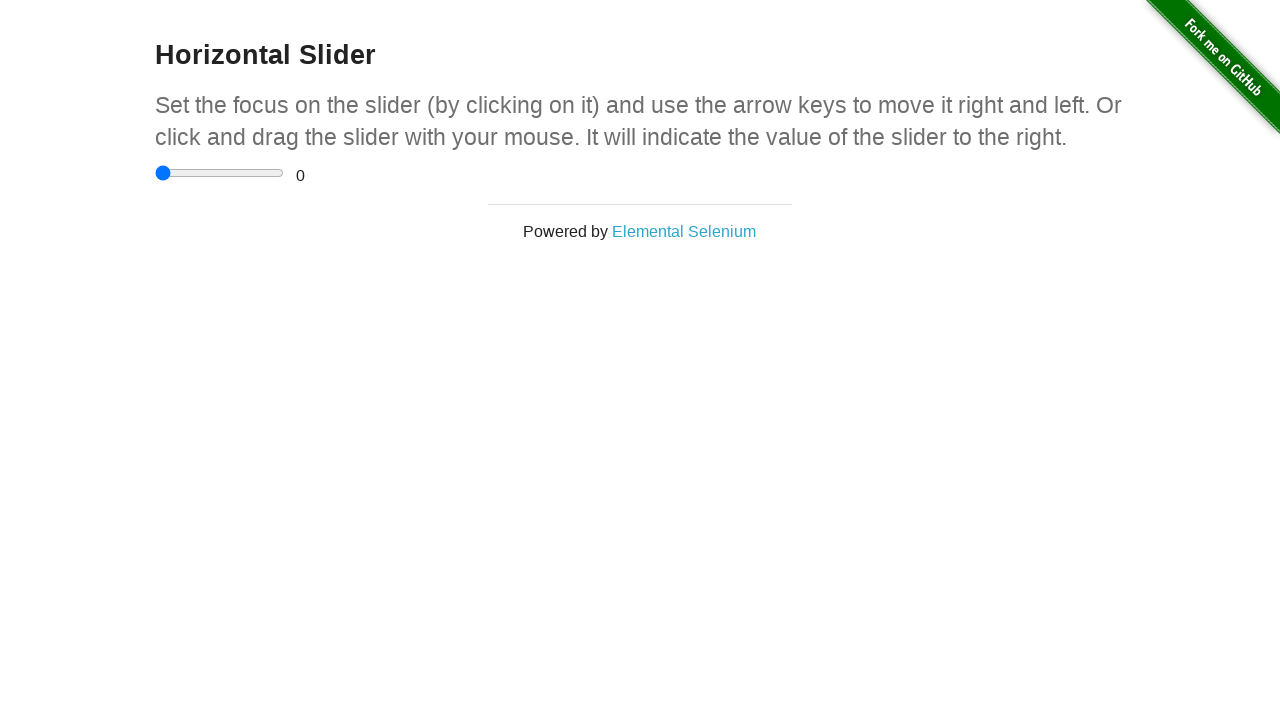

Pressed ArrowRight on slider (move 1/10) on xpath=//html/body/div[2]/div/div/div/input
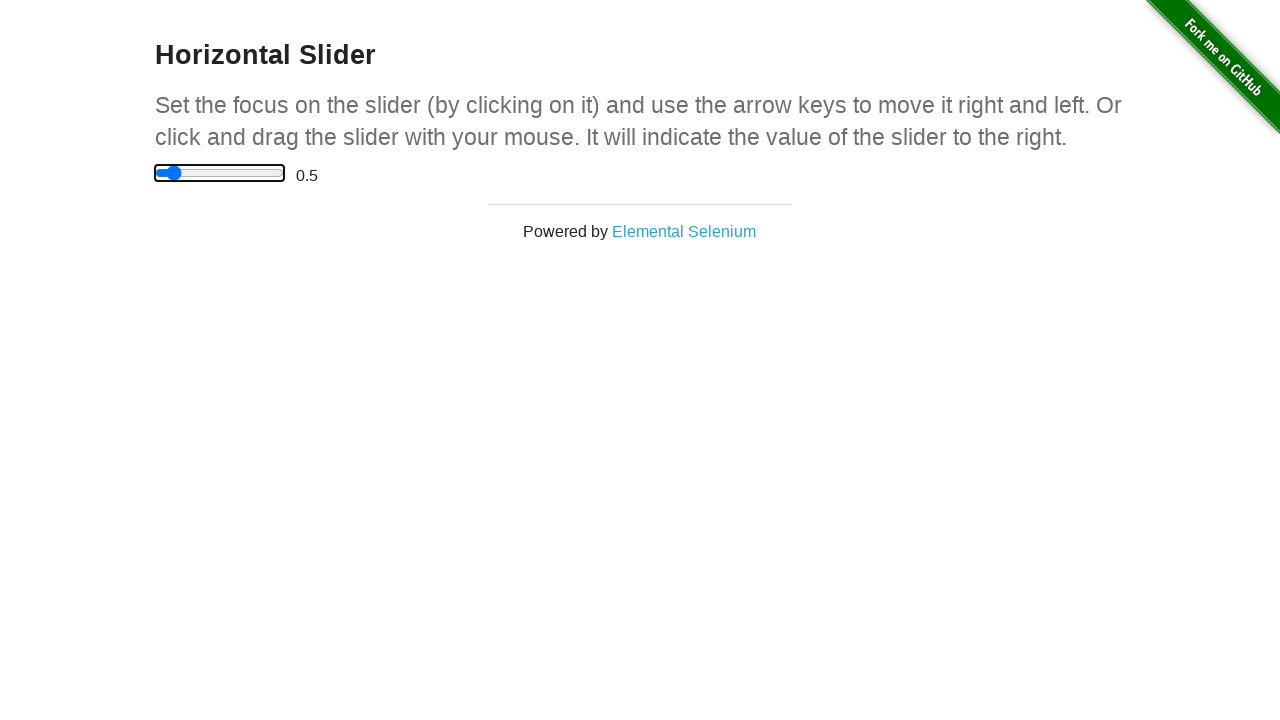

Pressed ArrowRight on slider (move 2/10) on xpath=//html/body/div[2]/div/div/div/input
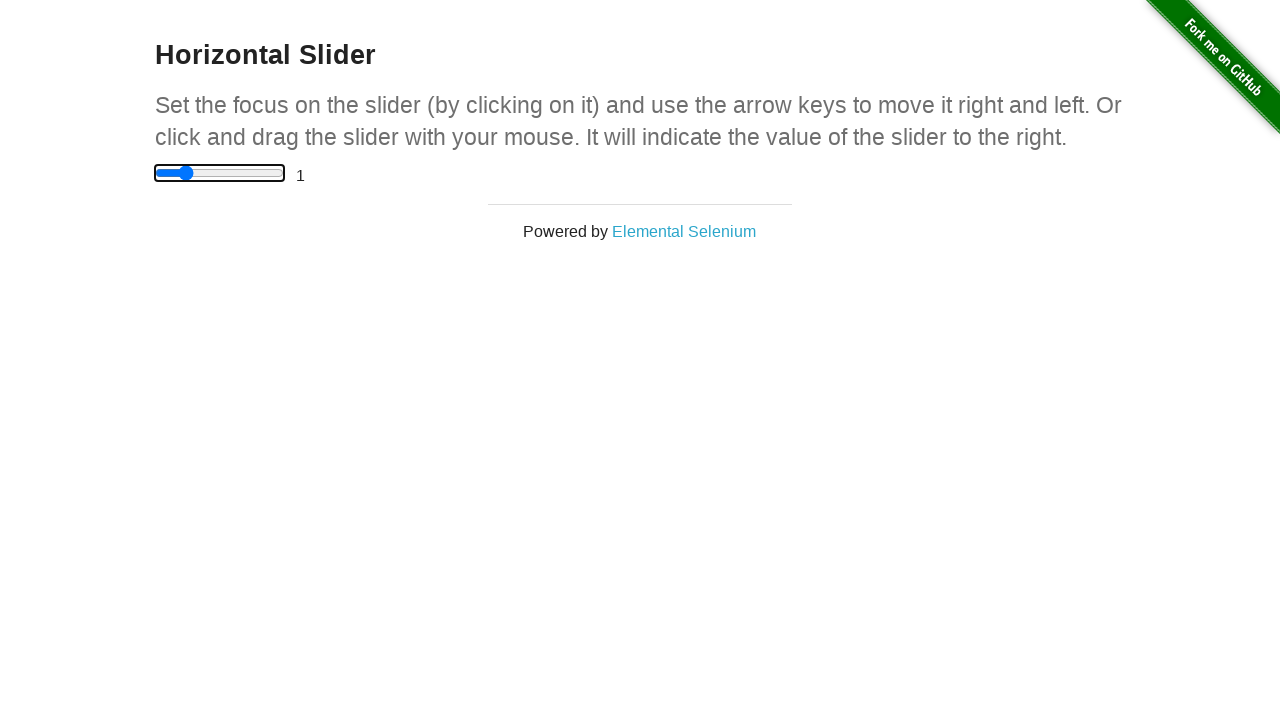

Pressed ArrowRight on slider (move 3/10) on xpath=//html/body/div[2]/div/div/div/input
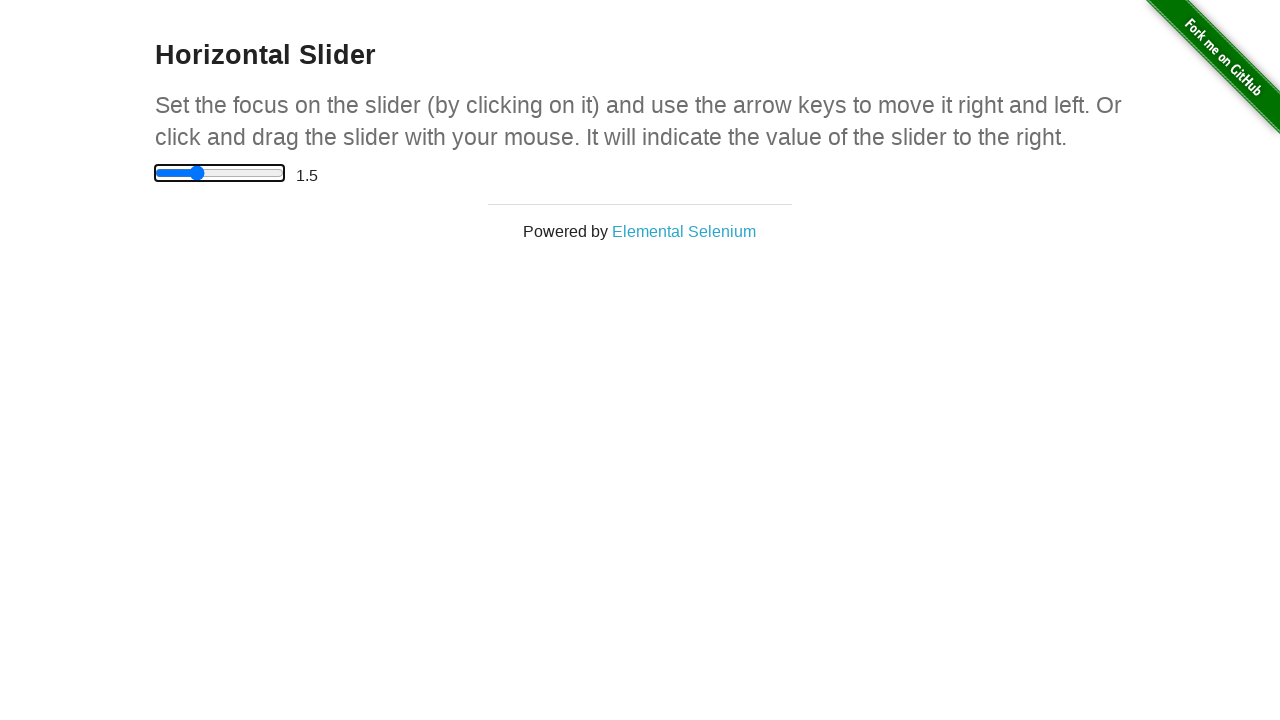

Pressed ArrowRight on slider (move 4/10) on xpath=//html/body/div[2]/div/div/div/input
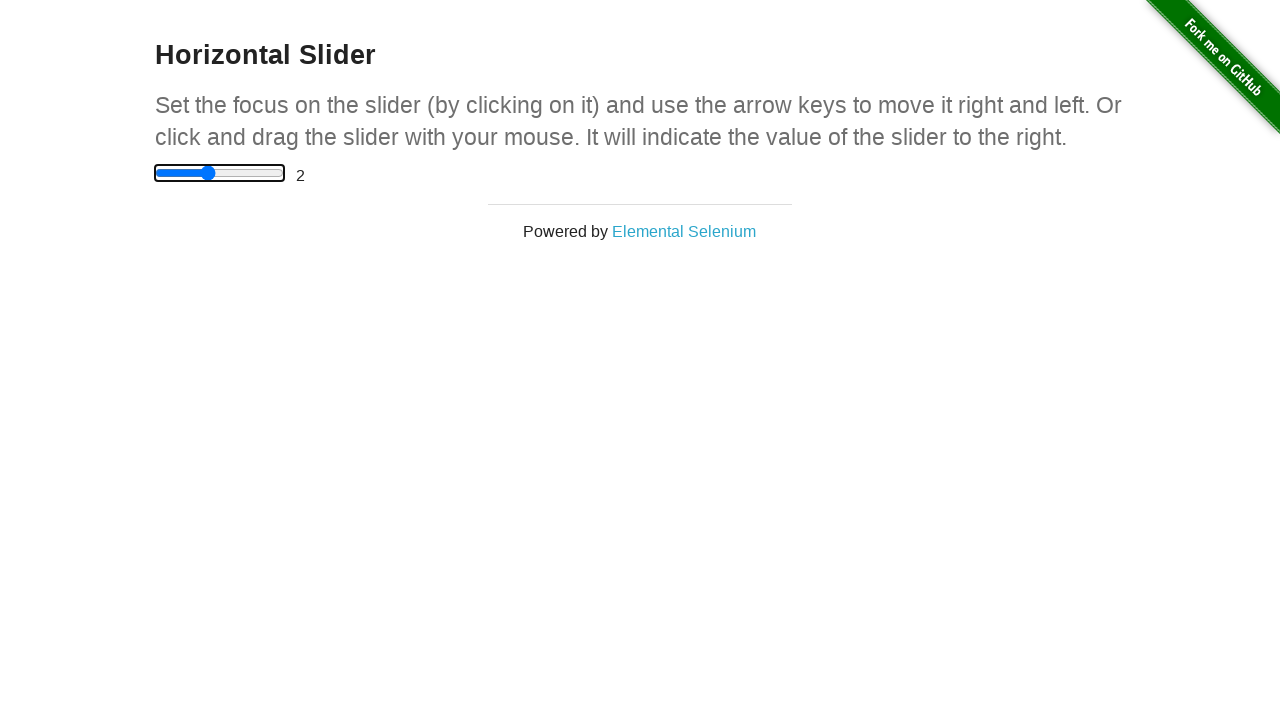

Pressed ArrowRight on slider (move 5/10) on xpath=//html/body/div[2]/div/div/div/input
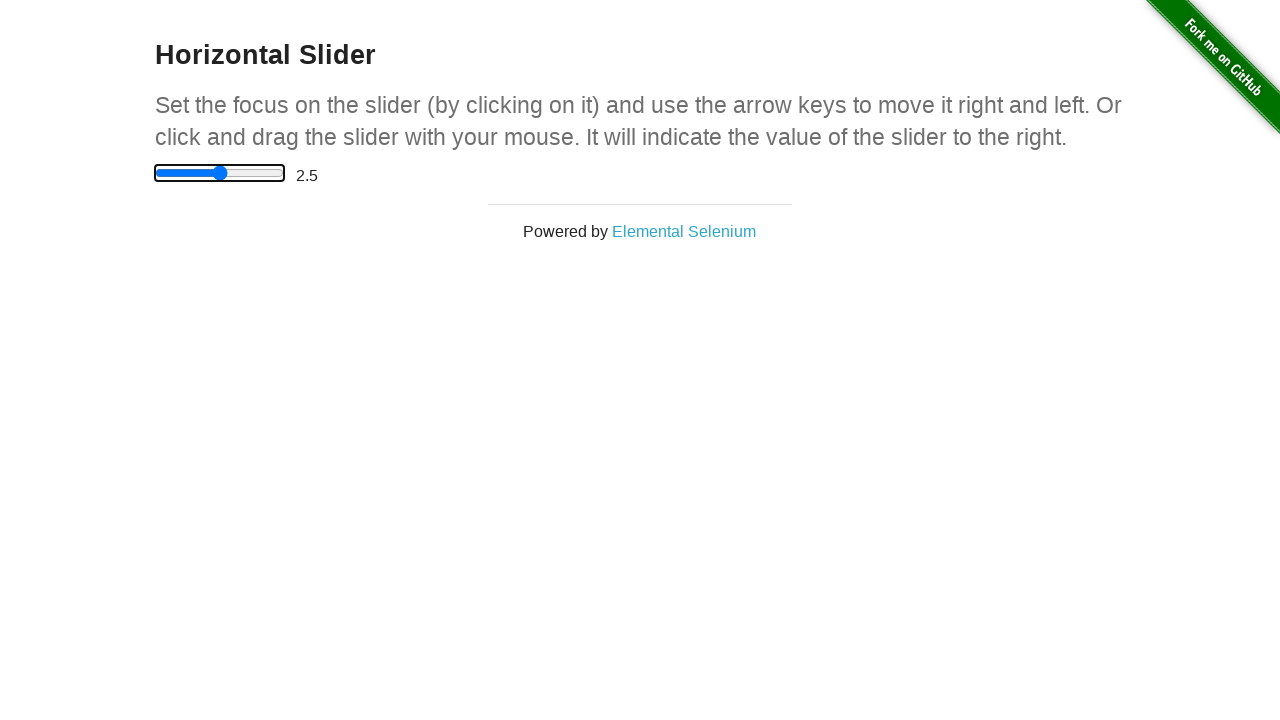

Pressed ArrowRight on slider (move 6/10) on xpath=//html/body/div[2]/div/div/div/input
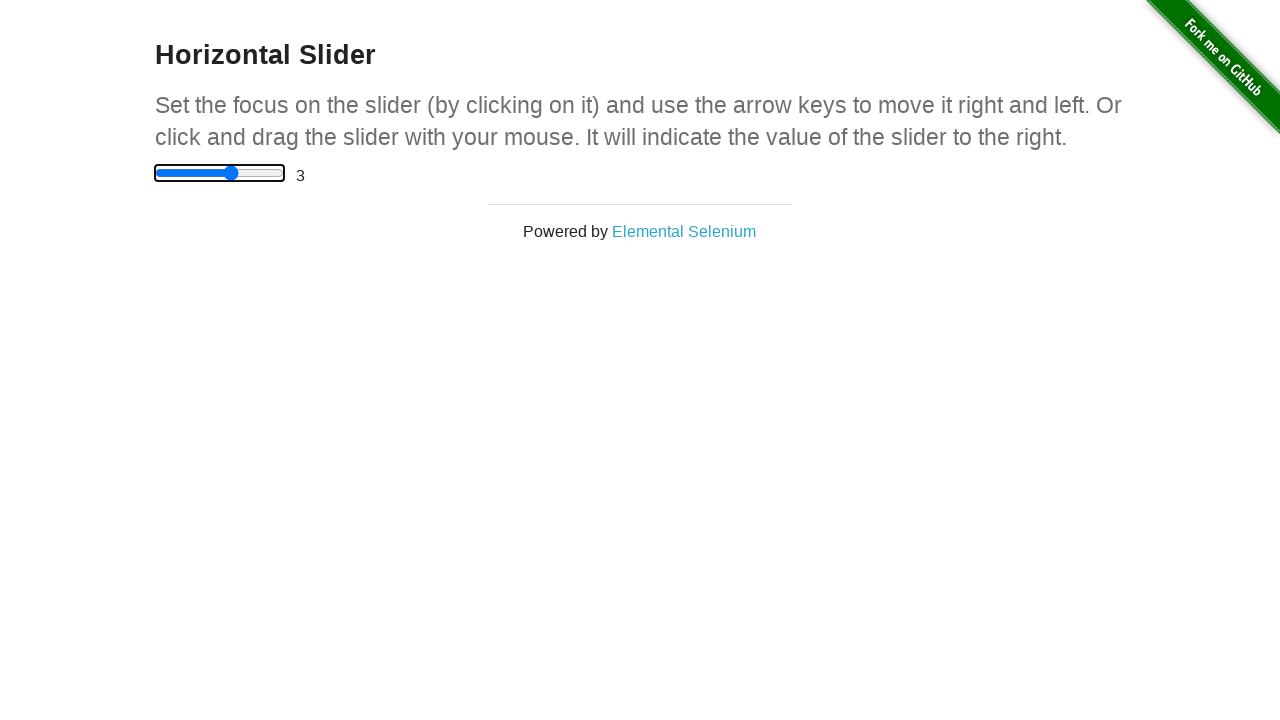

Pressed ArrowRight on slider (move 7/10) on xpath=//html/body/div[2]/div/div/div/input
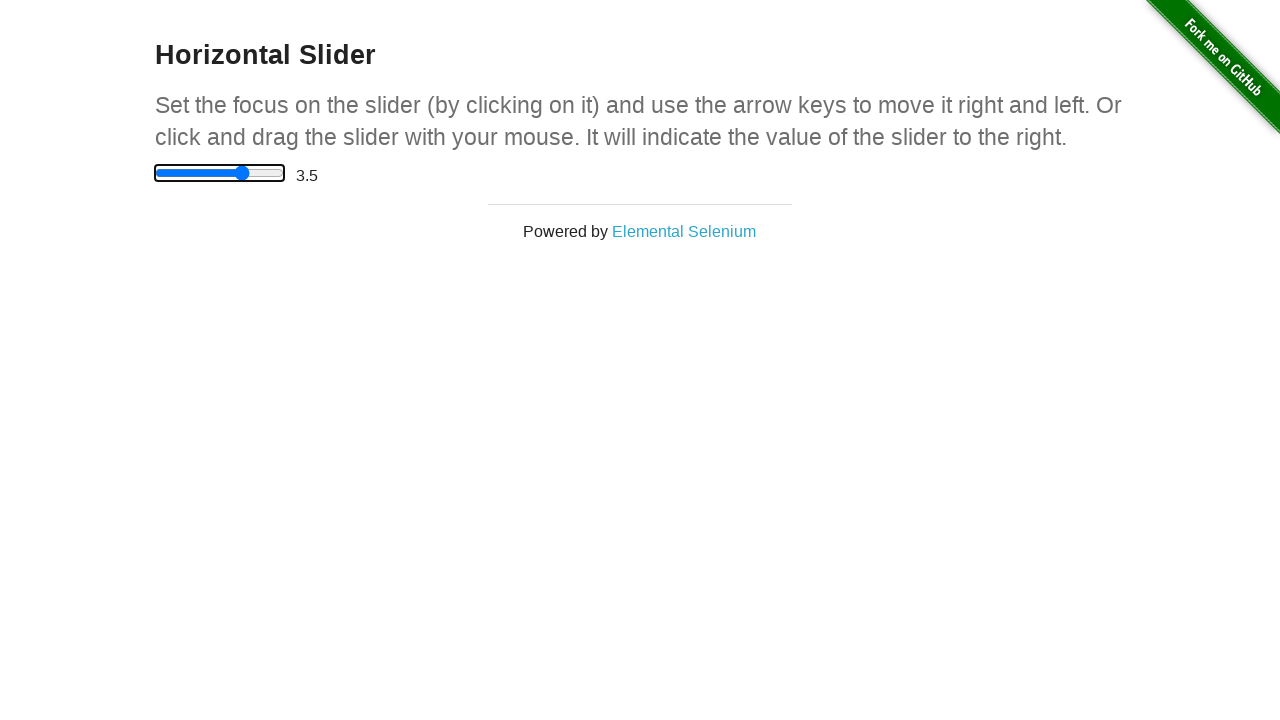

Pressed ArrowRight on slider (move 8/10) on xpath=//html/body/div[2]/div/div/div/input
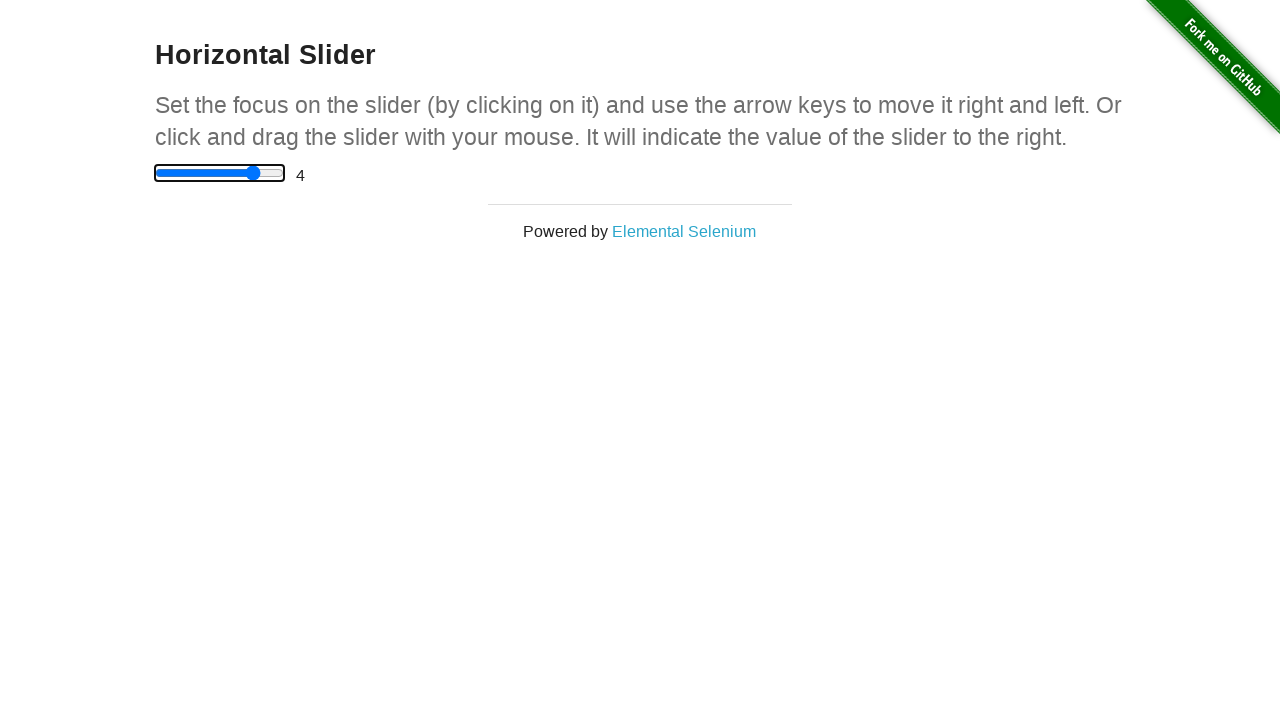

Pressed ArrowRight on slider (move 9/10) on xpath=//html/body/div[2]/div/div/div/input
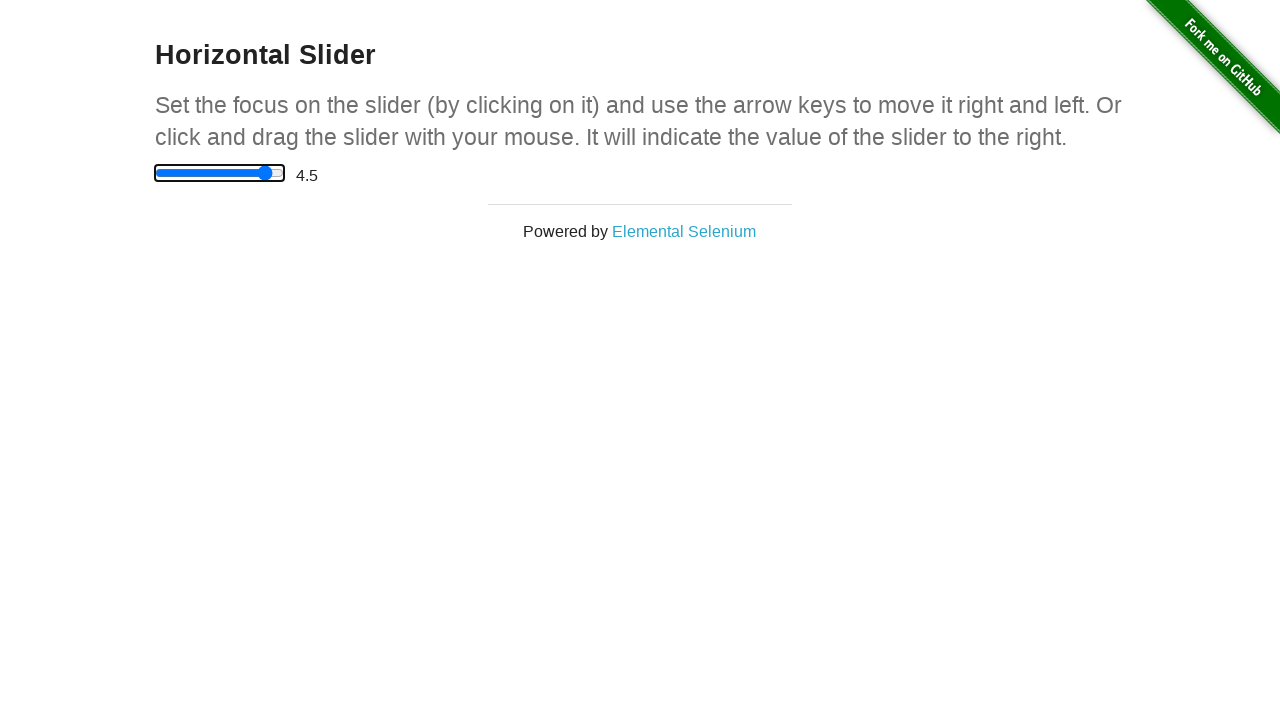

Pressed ArrowRight on slider (move 10/10) on xpath=//html/body/div[2]/div/div/div/input
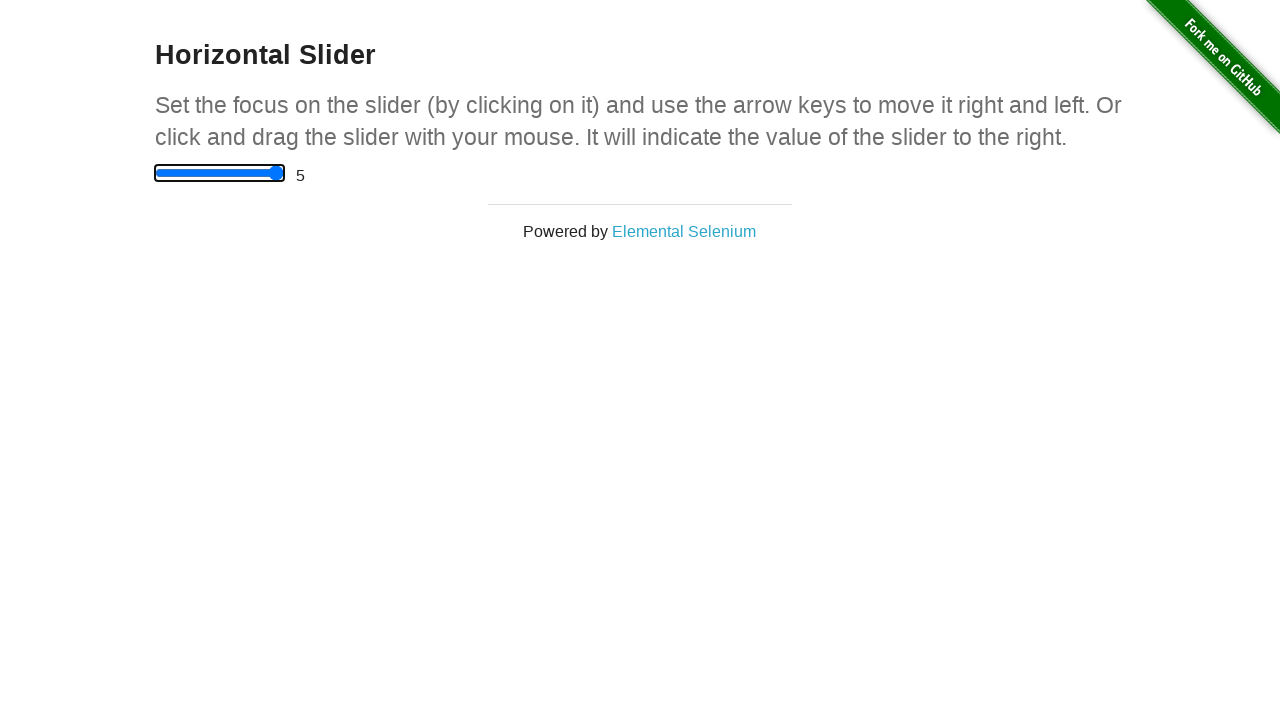

Waited 100ms for slider to stabilize after moving right 10 times
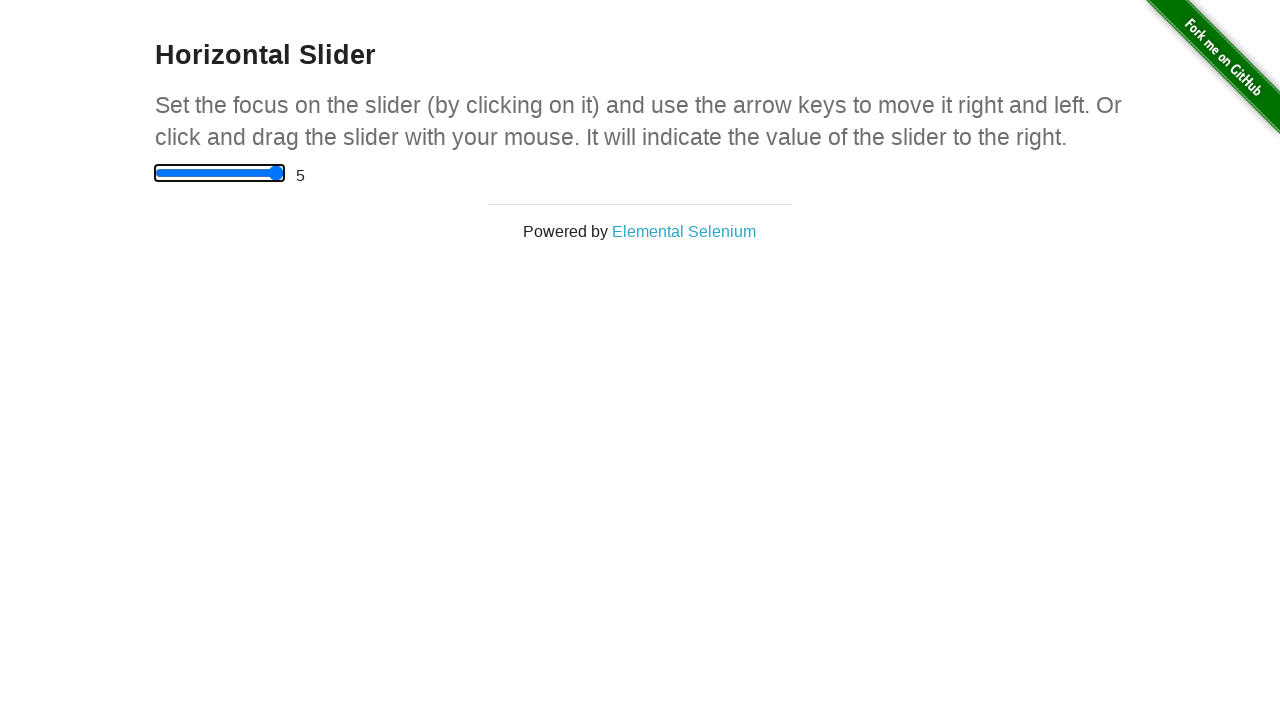

Pressed ArrowLeft on slider (move 1/11) on xpath=//html/body/div[2]/div/div/div/input
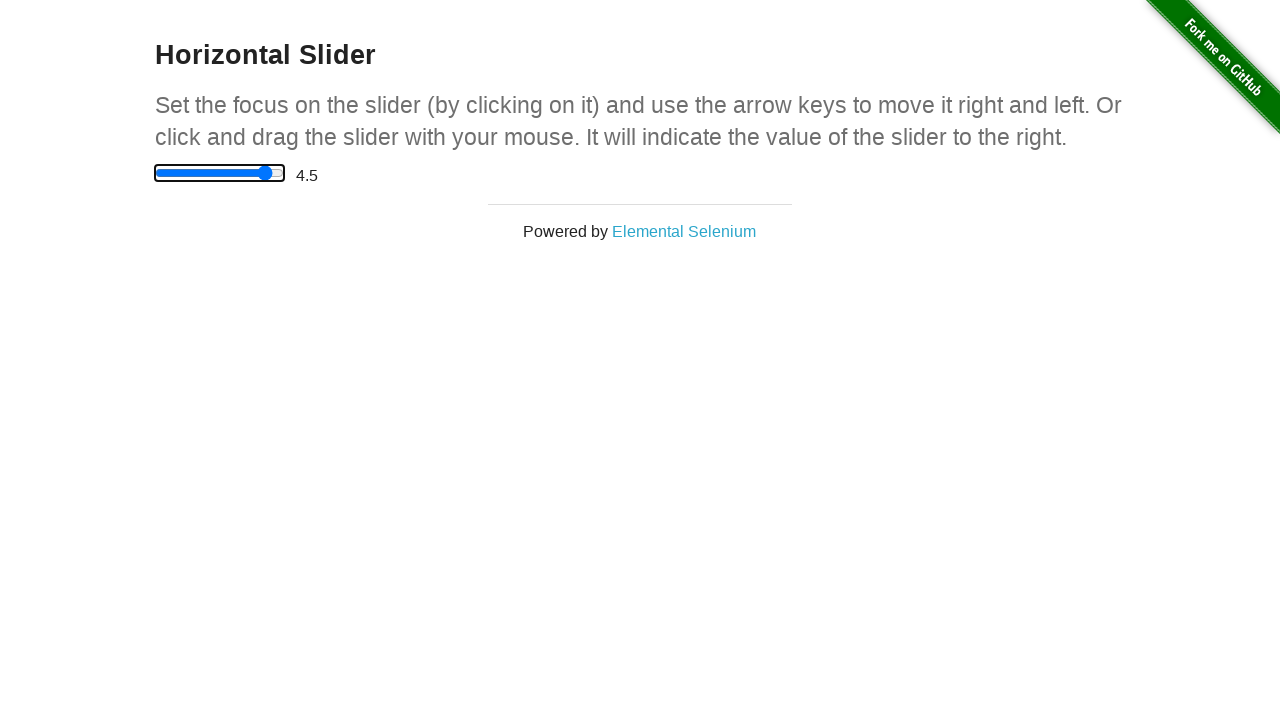

Pressed ArrowLeft on slider (move 2/11) on xpath=//html/body/div[2]/div/div/div/input
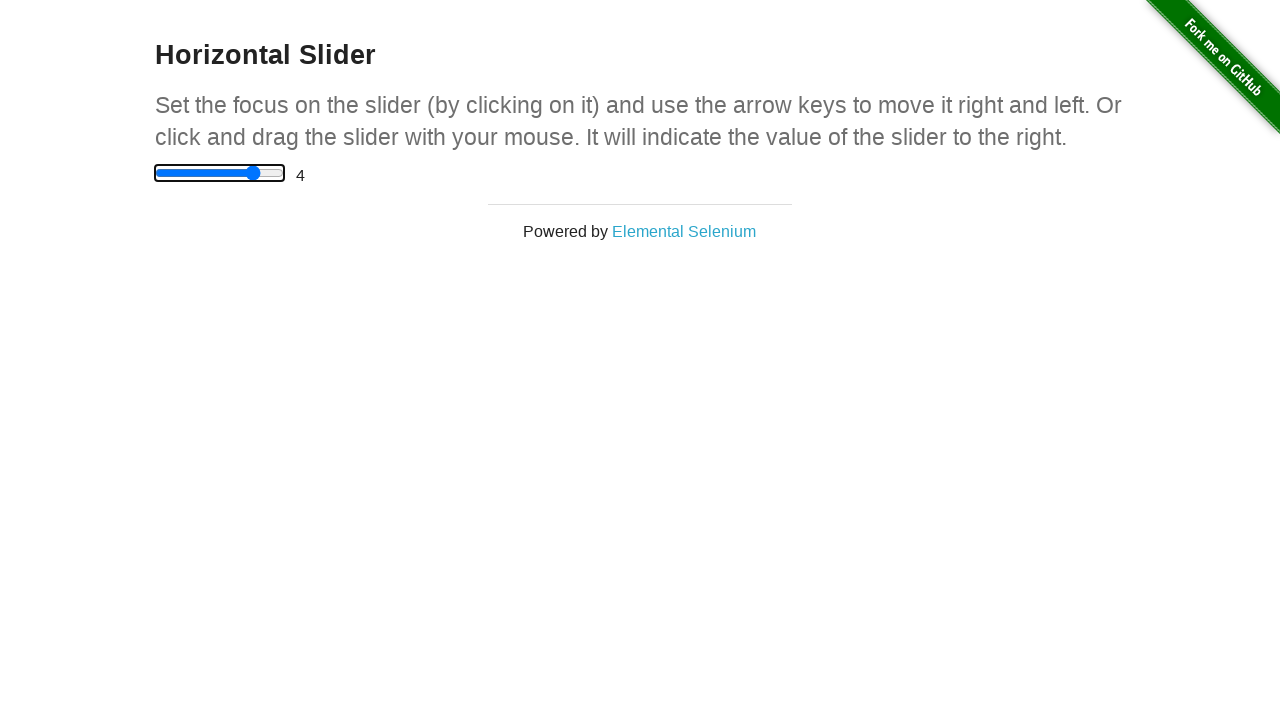

Pressed ArrowLeft on slider (move 3/11) on xpath=//html/body/div[2]/div/div/div/input
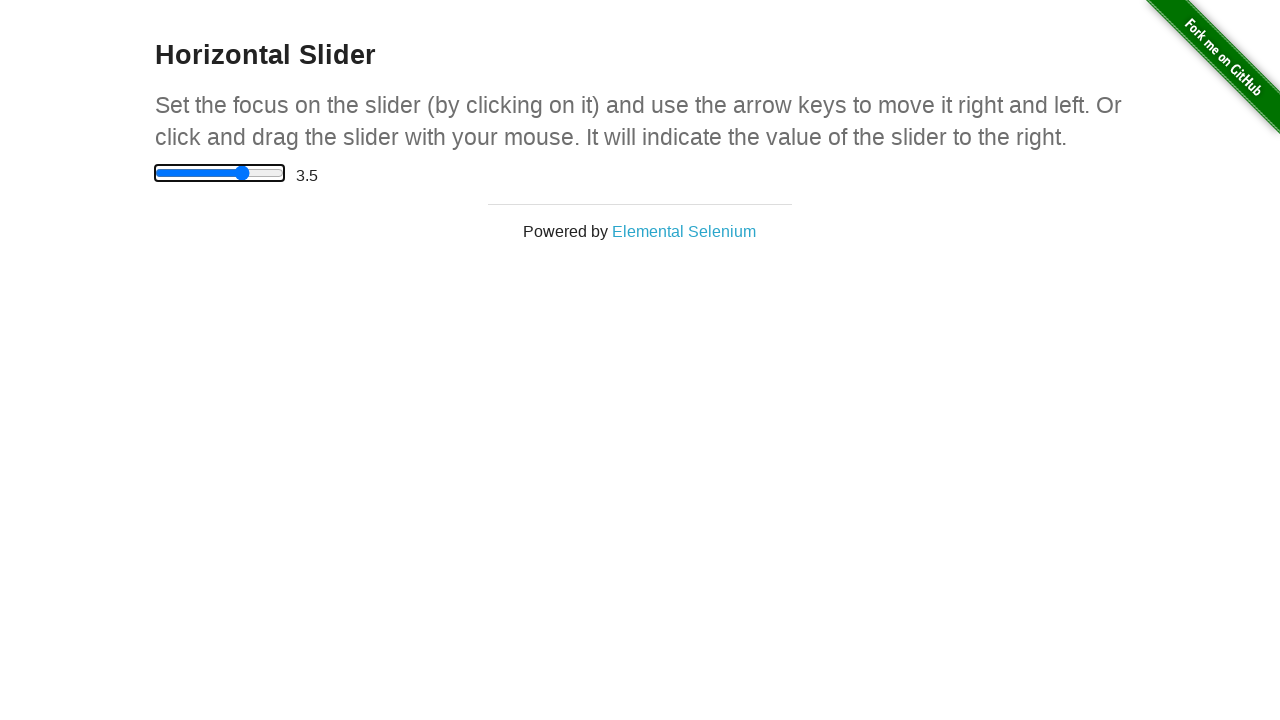

Pressed ArrowLeft on slider (move 4/11) on xpath=//html/body/div[2]/div/div/div/input
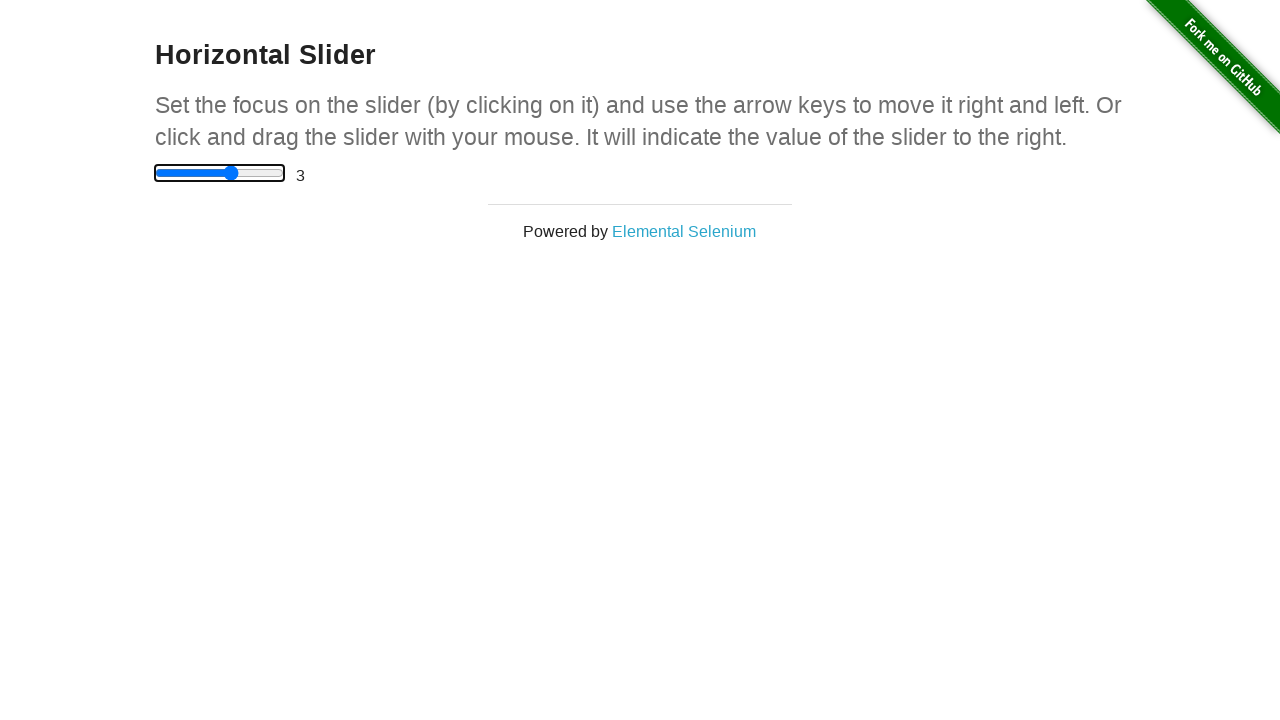

Pressed ArrowLeft on slider (move 5/11) on xpath=//html/body/div[2]/div/div/div/input
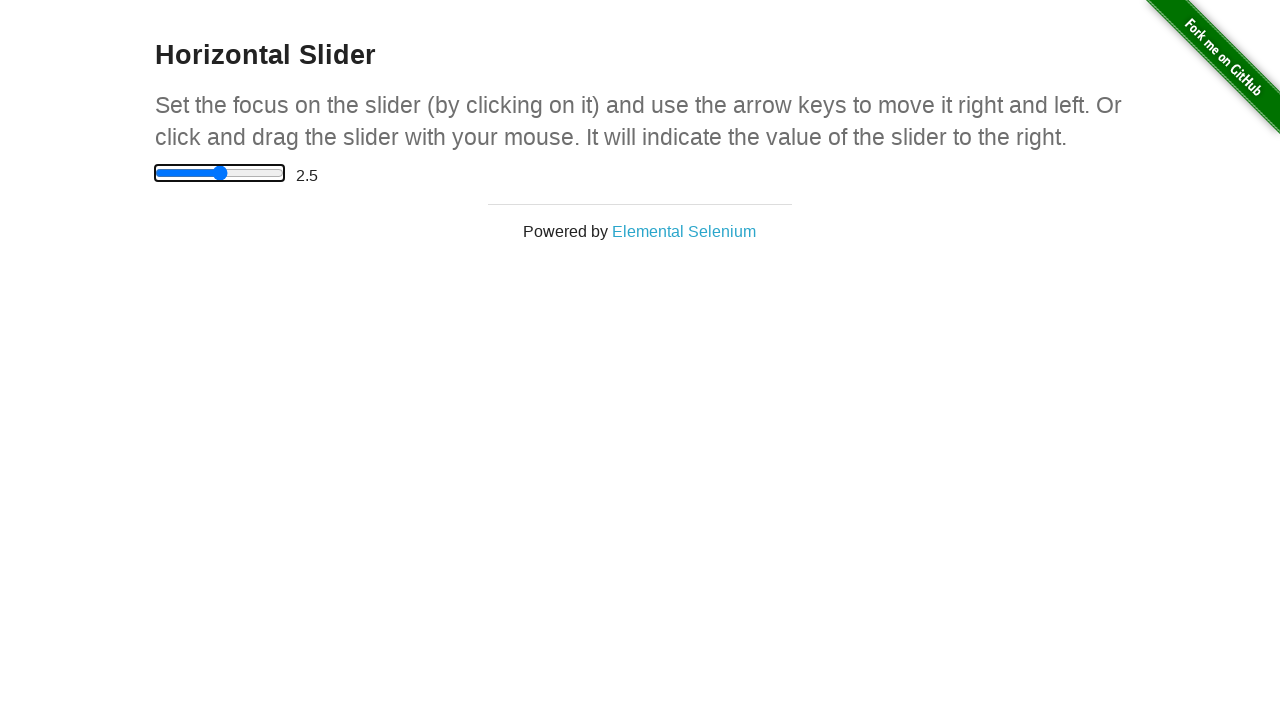

Pressed ArrowLeft on slider (move 6/11) on xpath=//html/body/div[2]/div/div/div/input
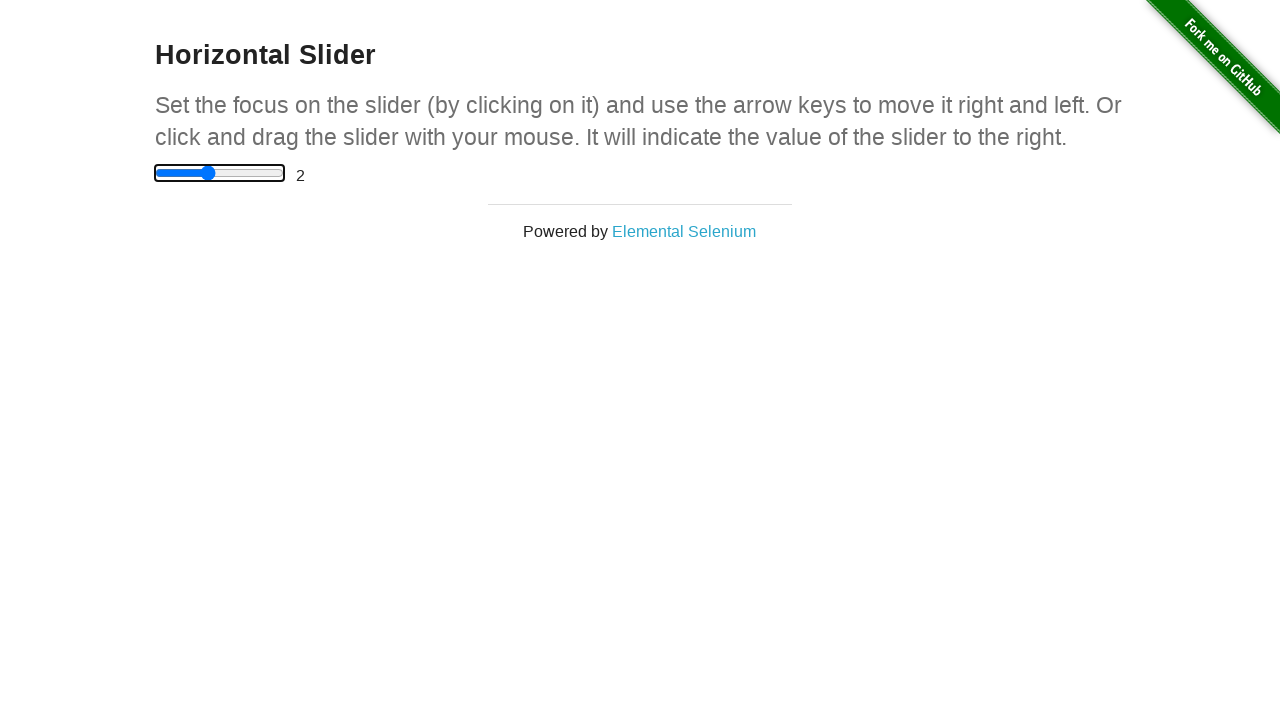

Pressed ArrowLeft on slider (move 7/11) on xpath=//html/body/div[2]/div/div/div/input
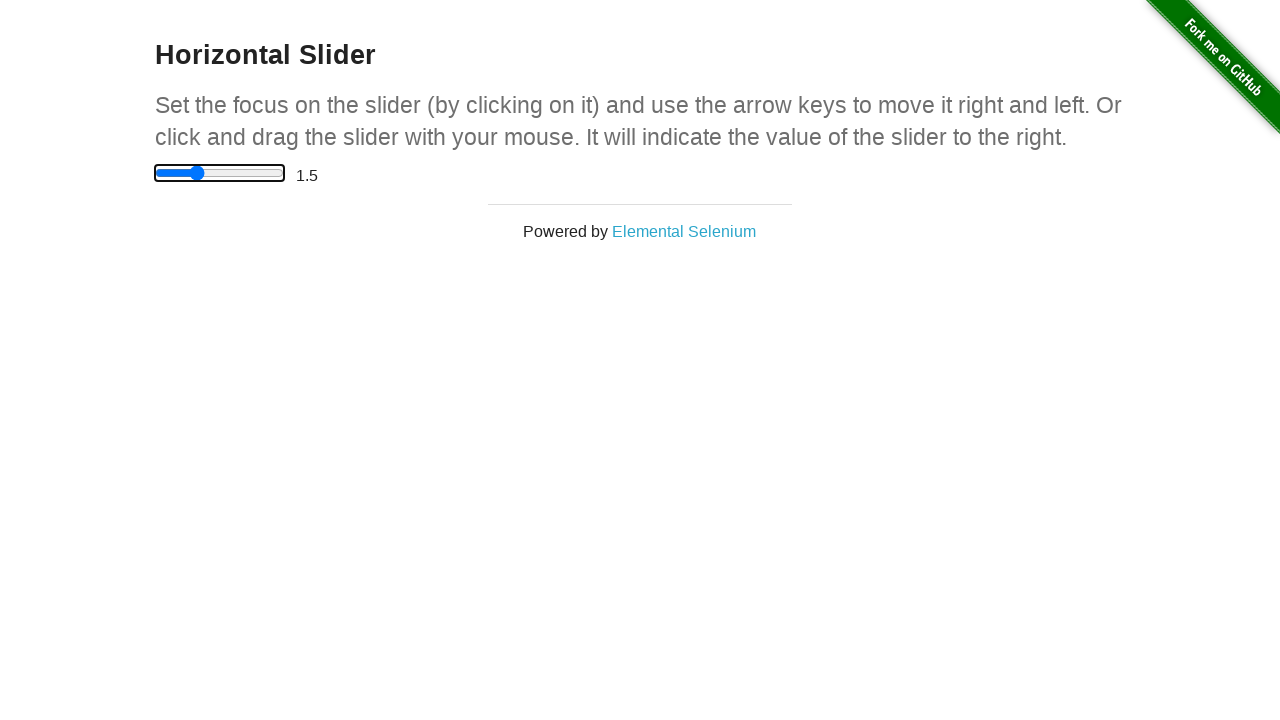

Pressed ArrowLeft on slider (move 8/11) on xpath=//html/body/div[2]/div/div/div/input
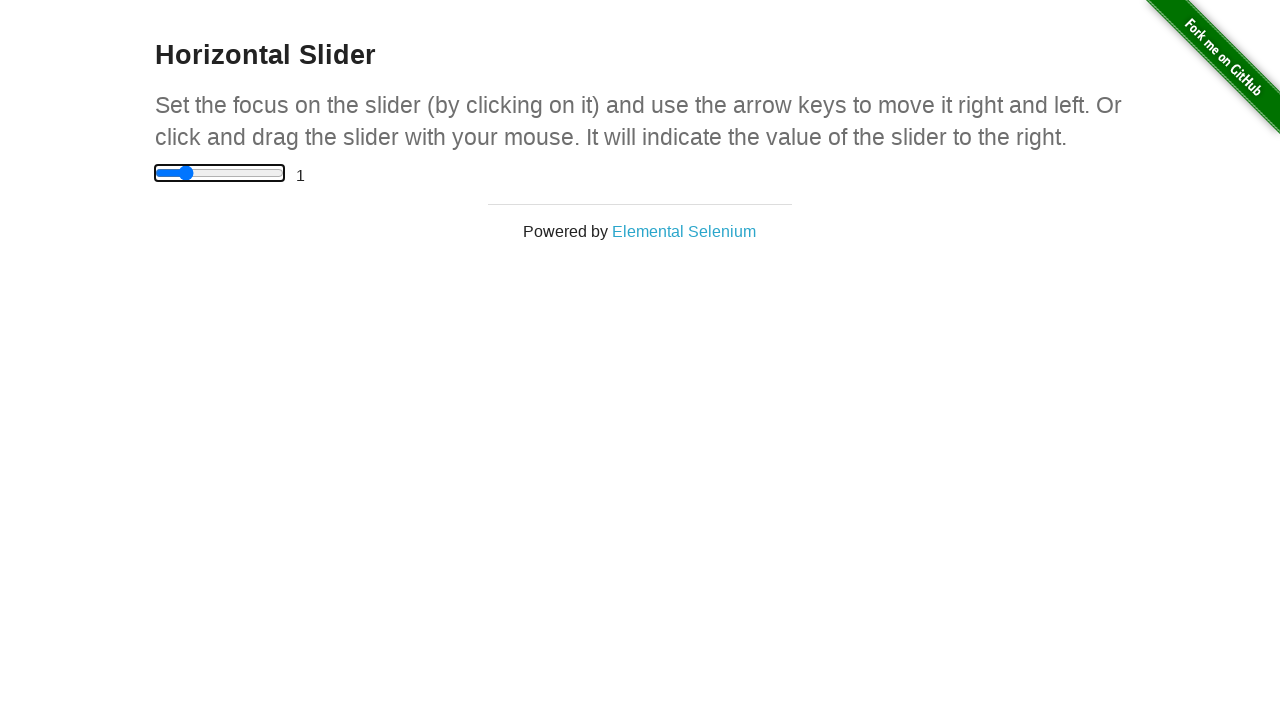

Pressed ArrowLeft on slider (move 9/11) on xpath=//html/body/div[2]/div/div/div/input
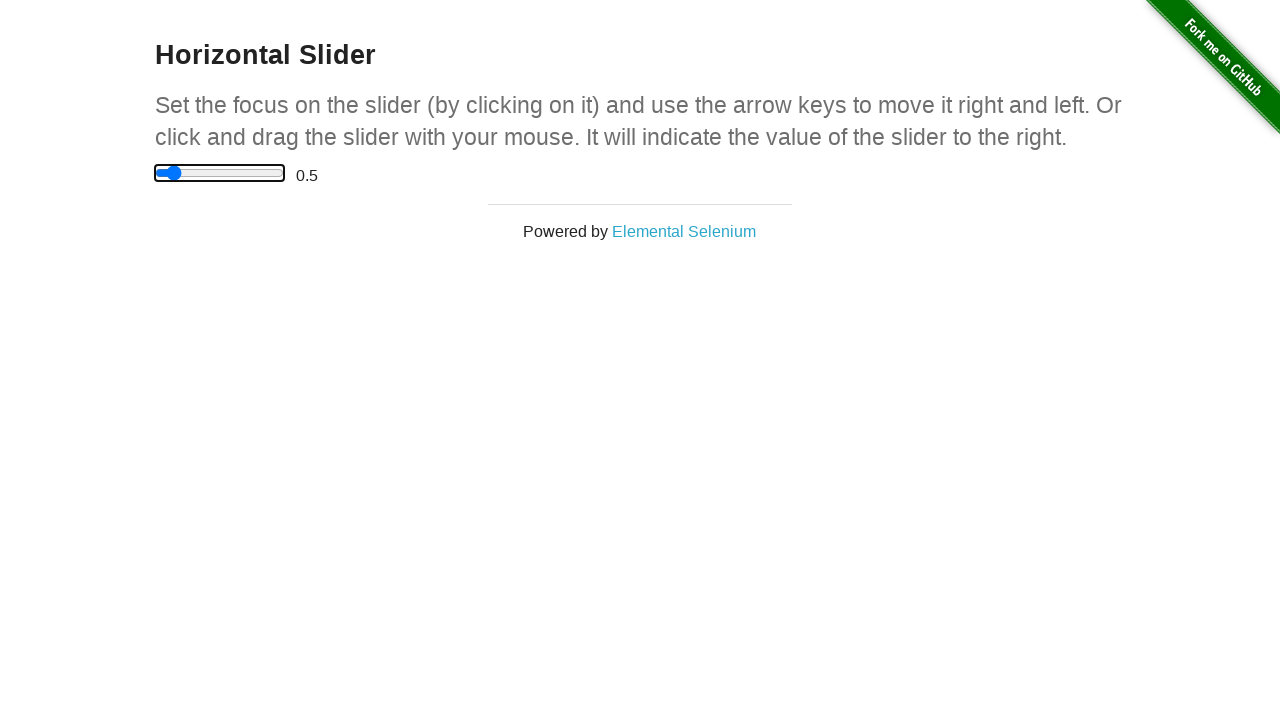

Pressed ArrowLeft on slider (move 10/11) on xpath=//html/body/div[2]/div/div/div/input
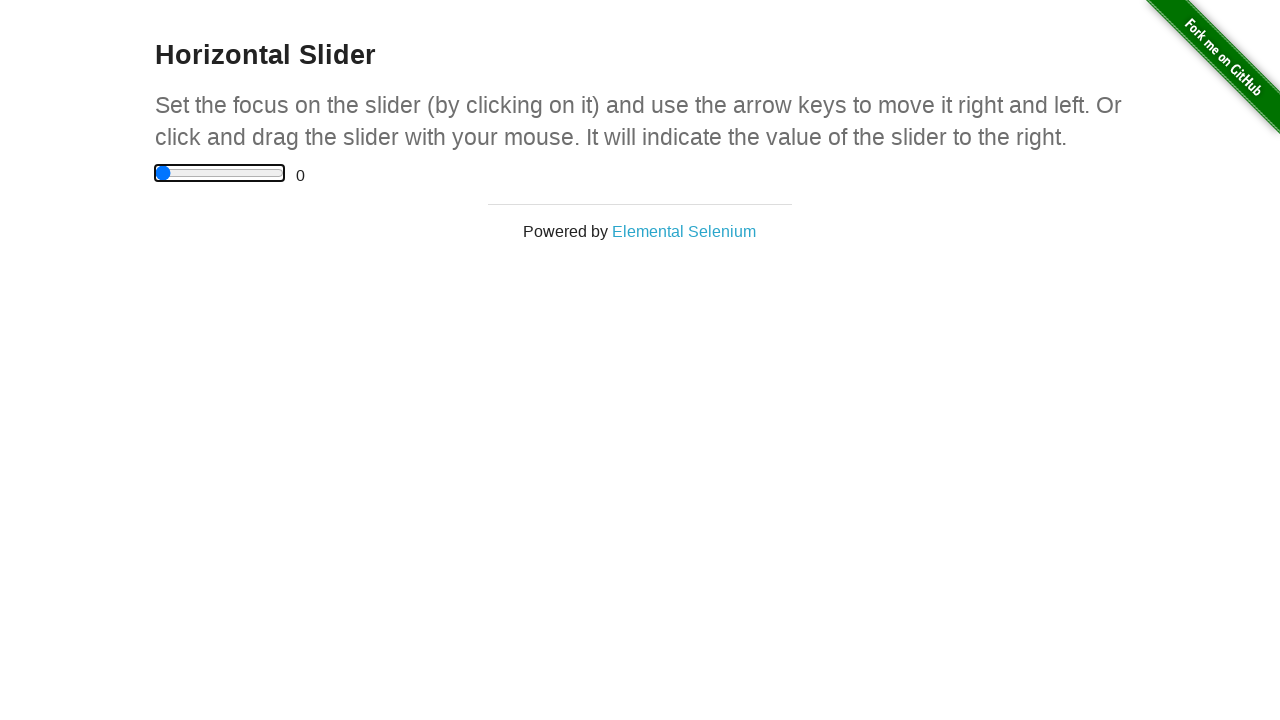

Pressed ArrowLeft on slider (move 11/11) on xpath=//html/body/div[2]/div/div/div/input
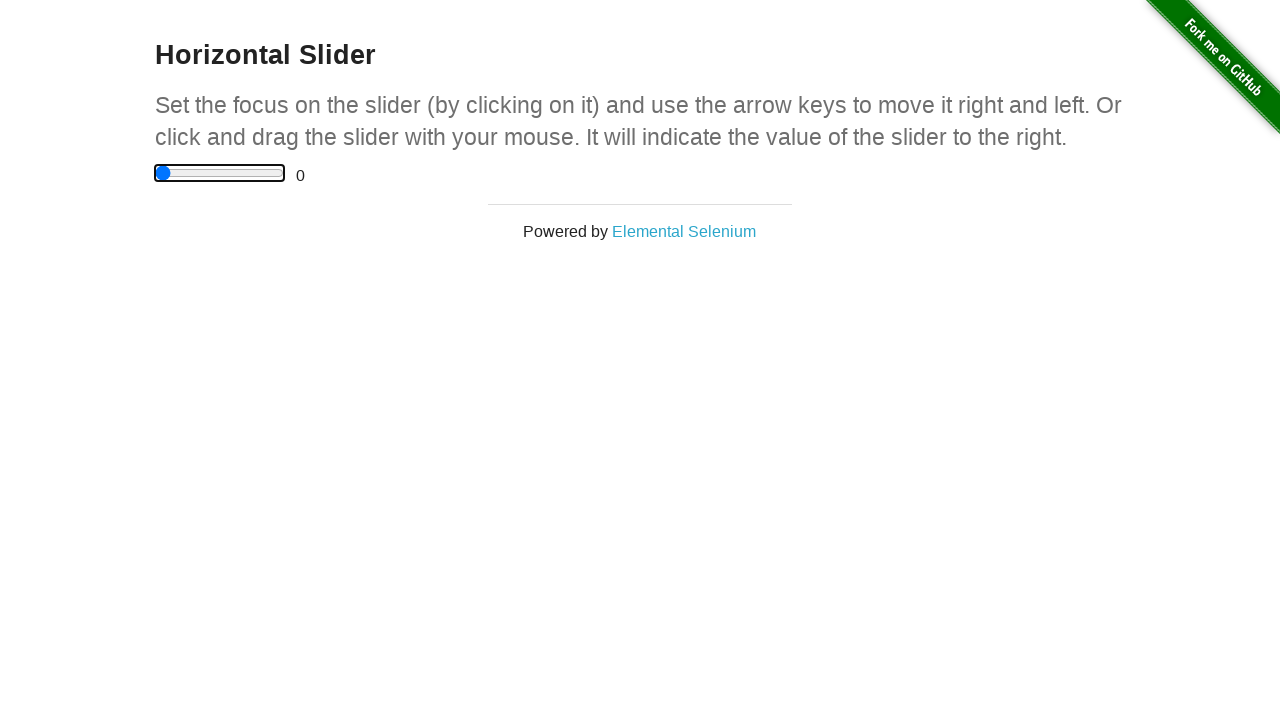

Waited 100ms for slider to stabilize after moving left 11 times
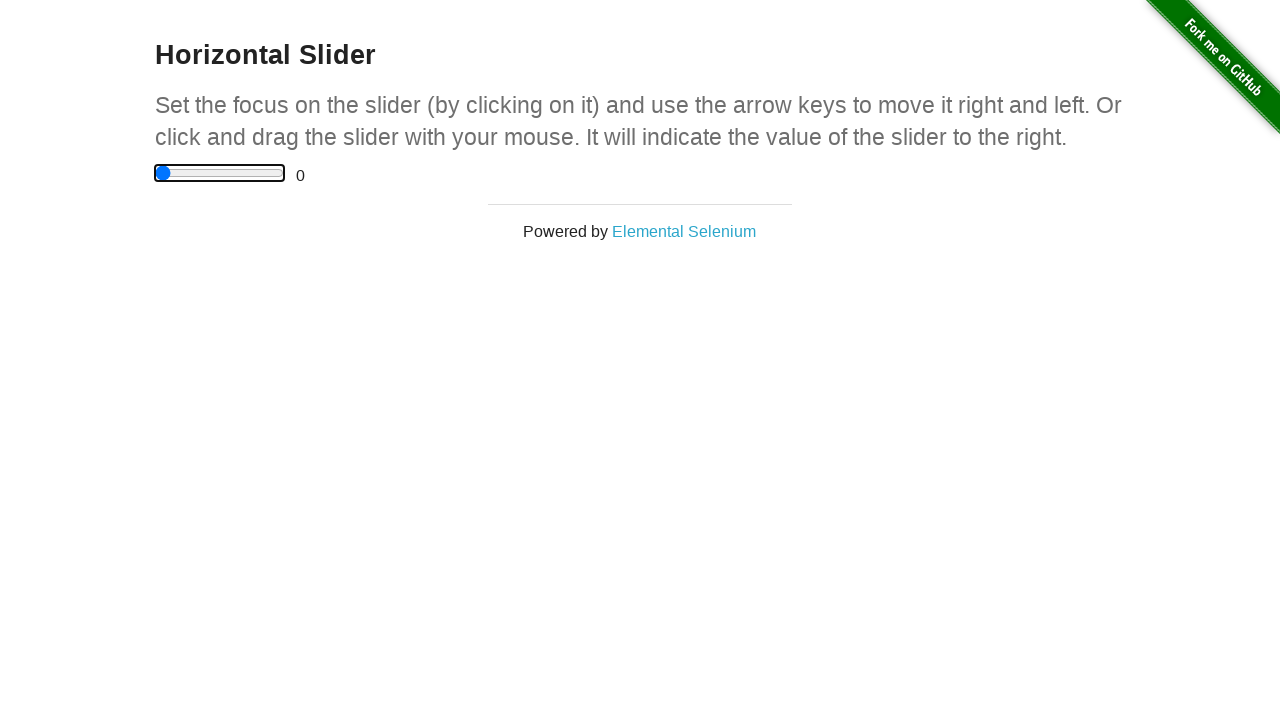

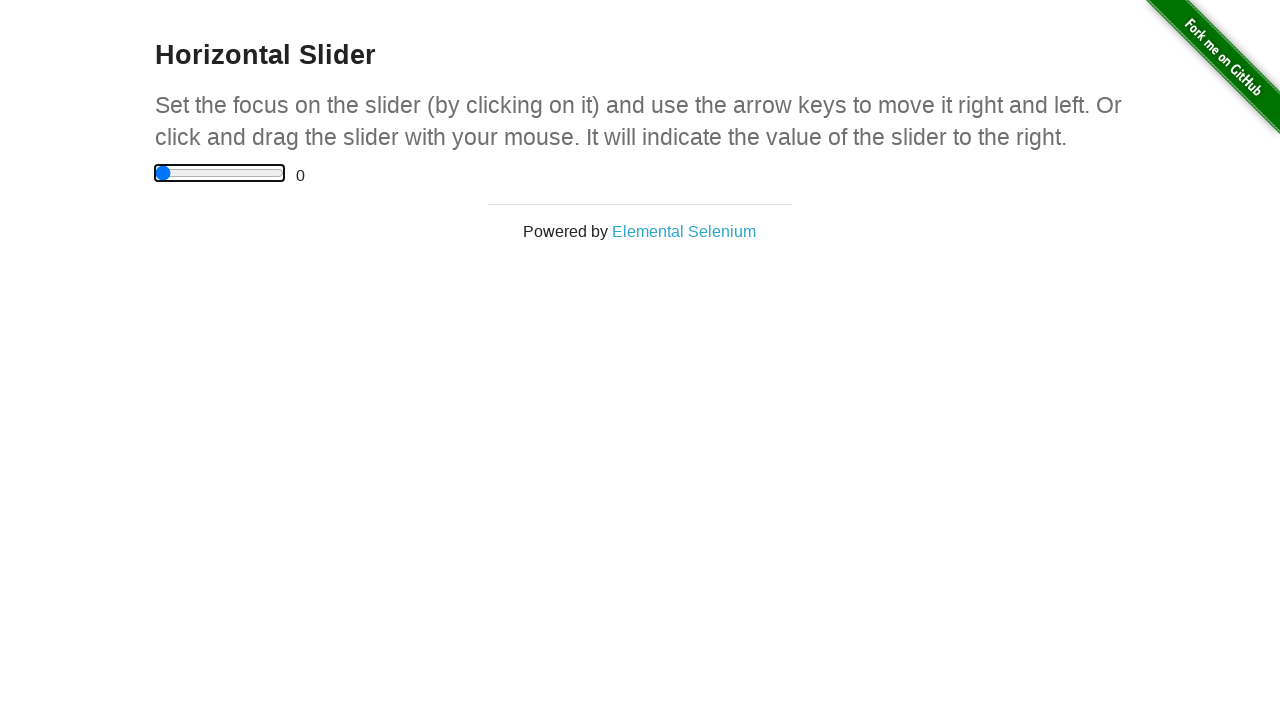